Tests drag and drop functionality by dragging an element and dropping it onto a target droppable area

Starting URL: https://jqueryui.com/resources/demos/droppable/default.html

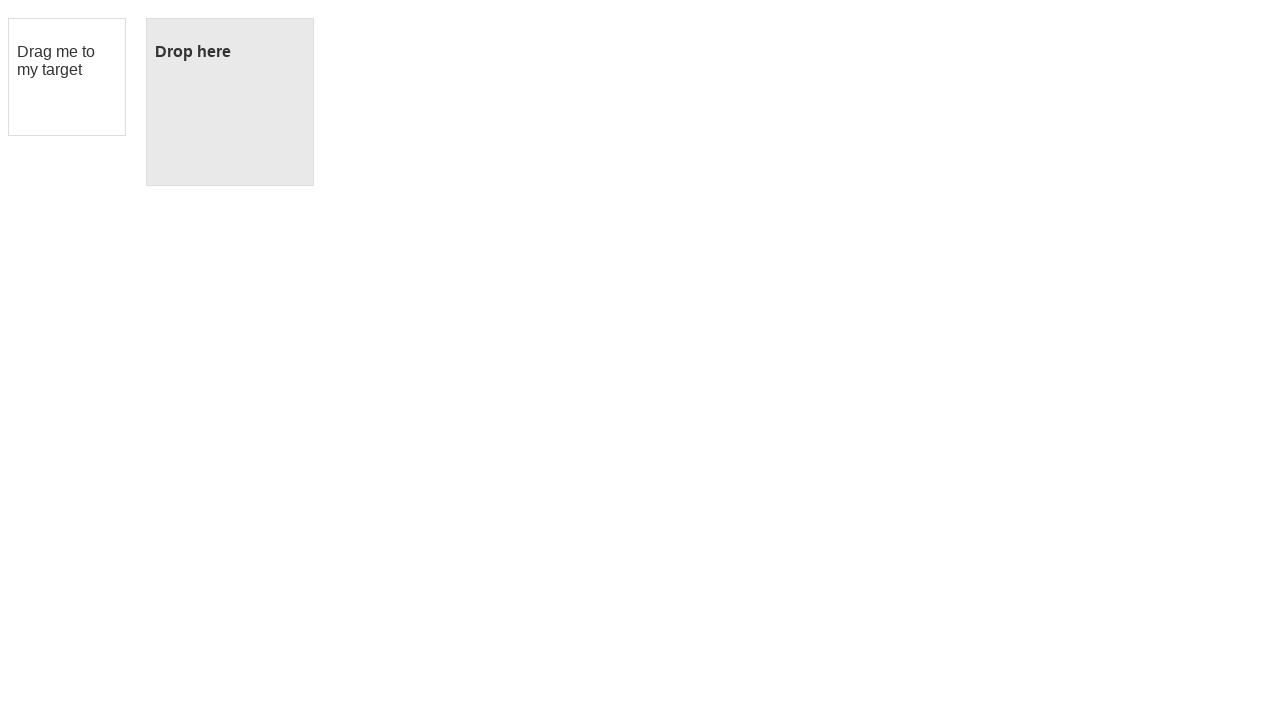

Located the draggable element with id 'draggable'
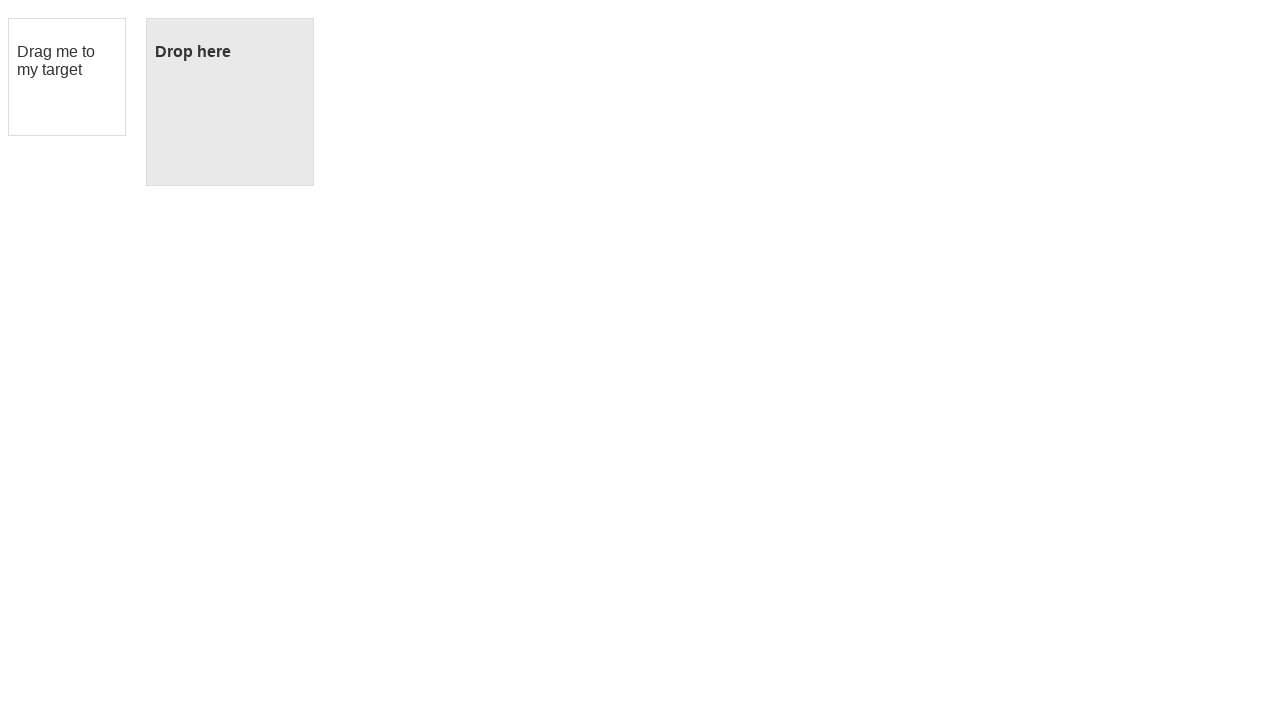

Located the droppable target element with id 'droppable'
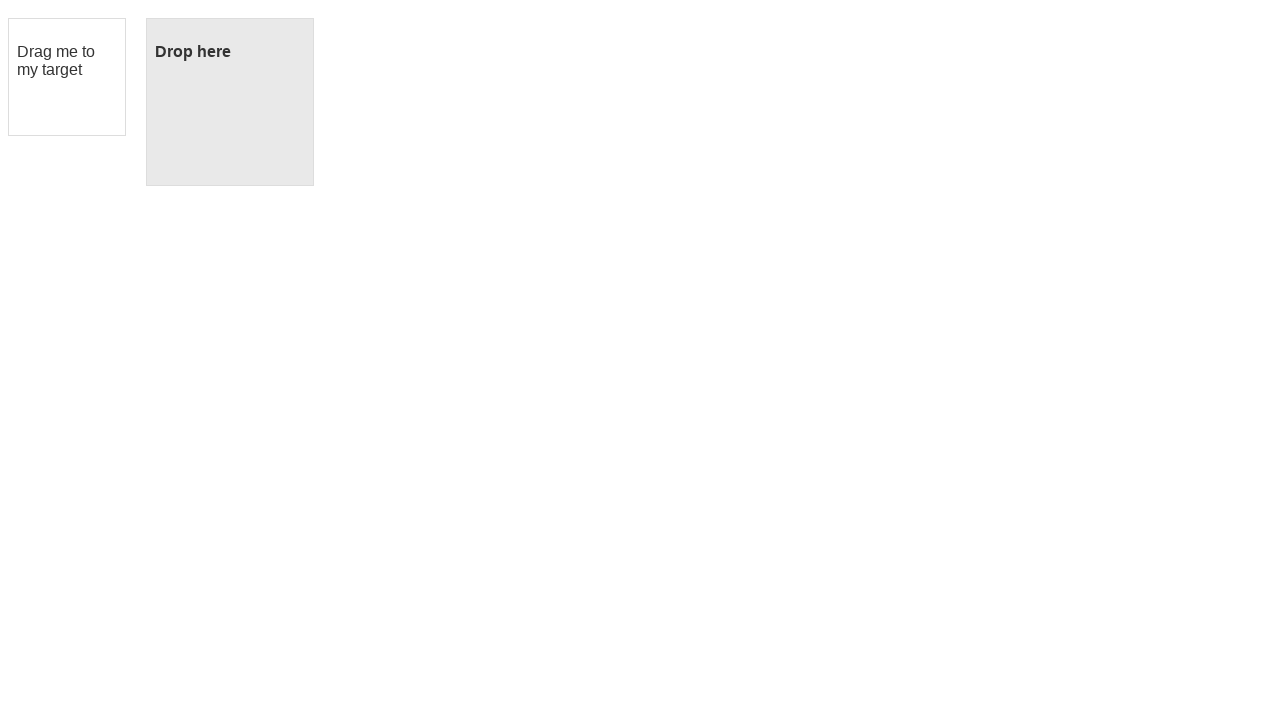

Dragged the draggable element and dropped it onto the droppable target area at (230, 102)
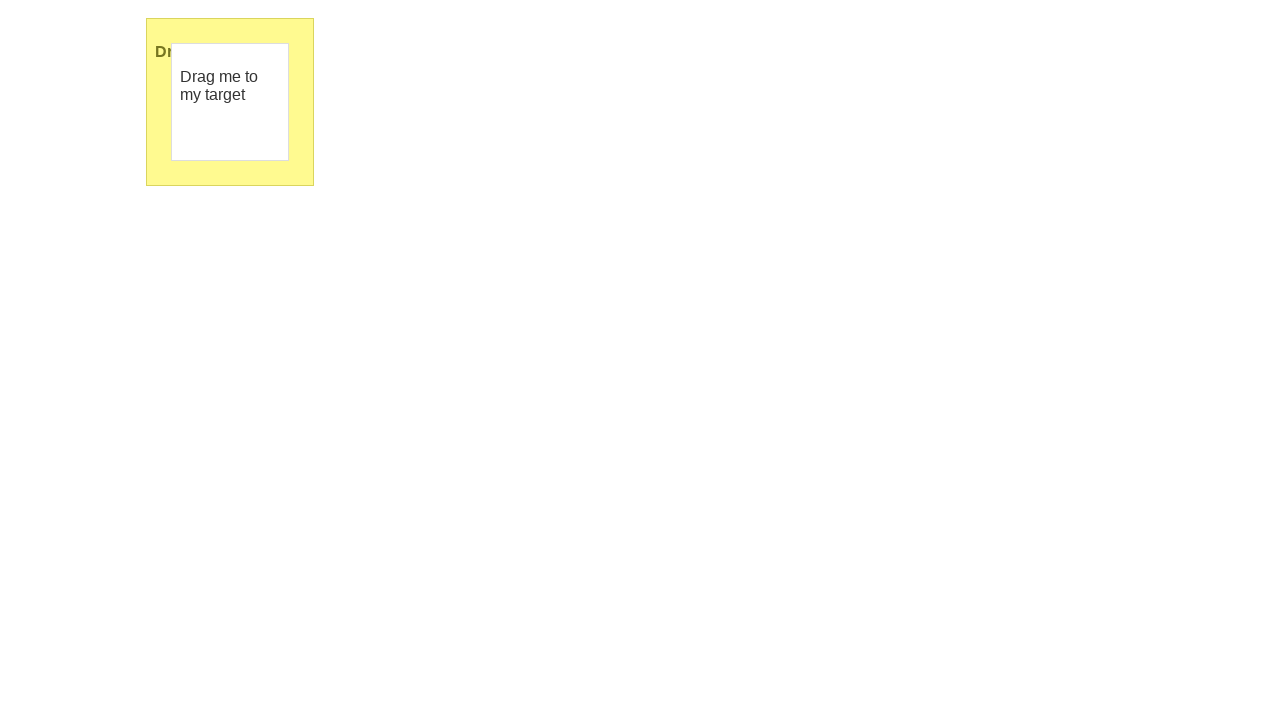

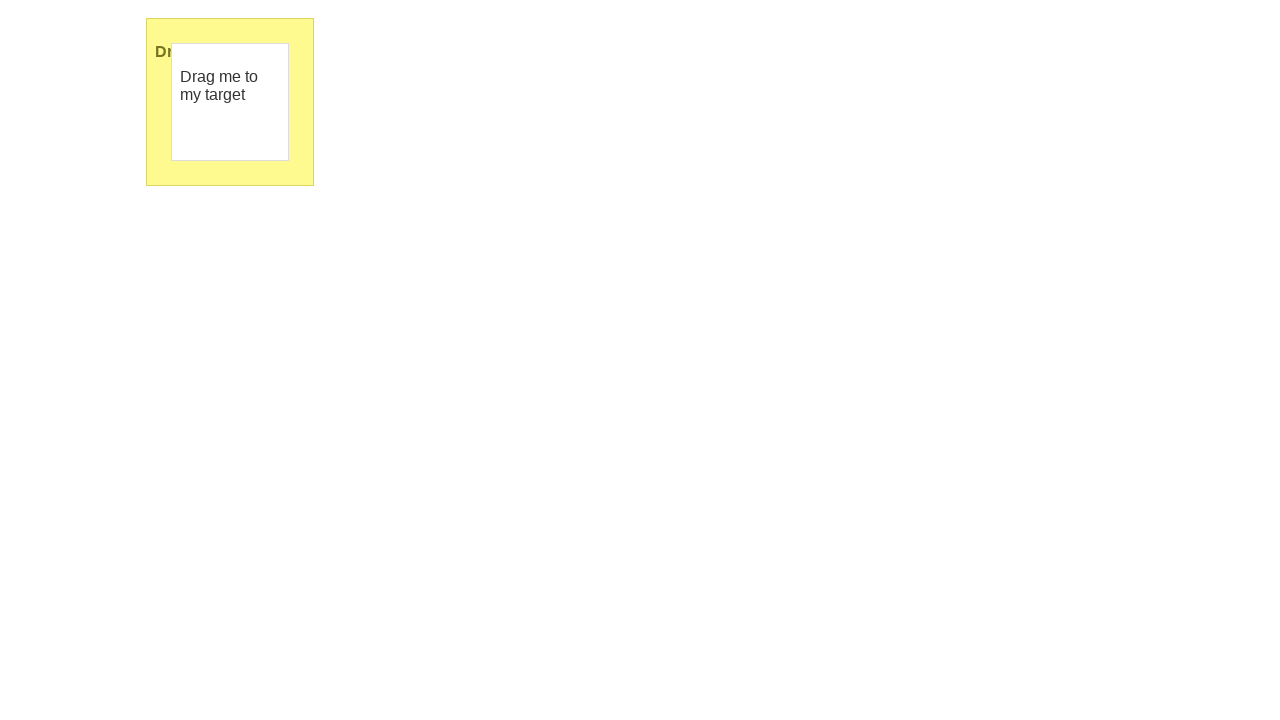